Tests window handling functionality by opening multiple windows through different buttons, switching between them, and closing them in sequence

Starting URL: https://www.leafground.com/window.xhtml

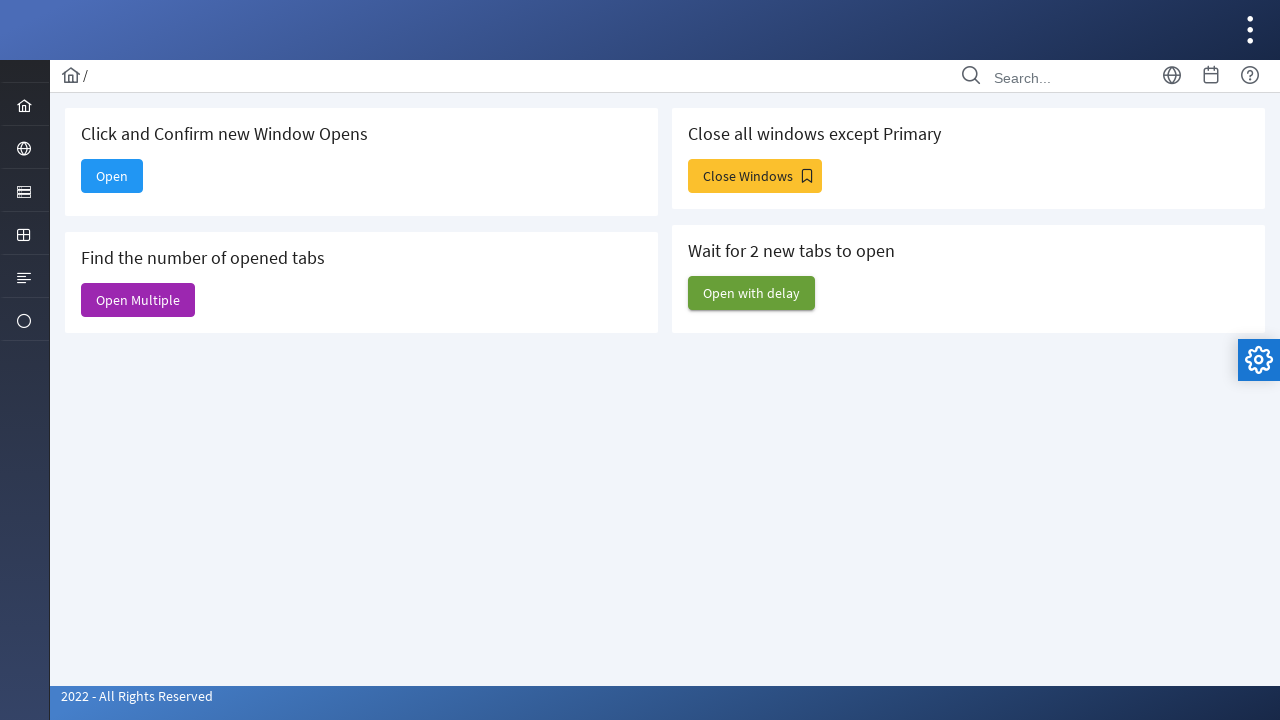

Clicked 'Open' button to open single window at (112, 176) on xpath=//span[text()='Open']
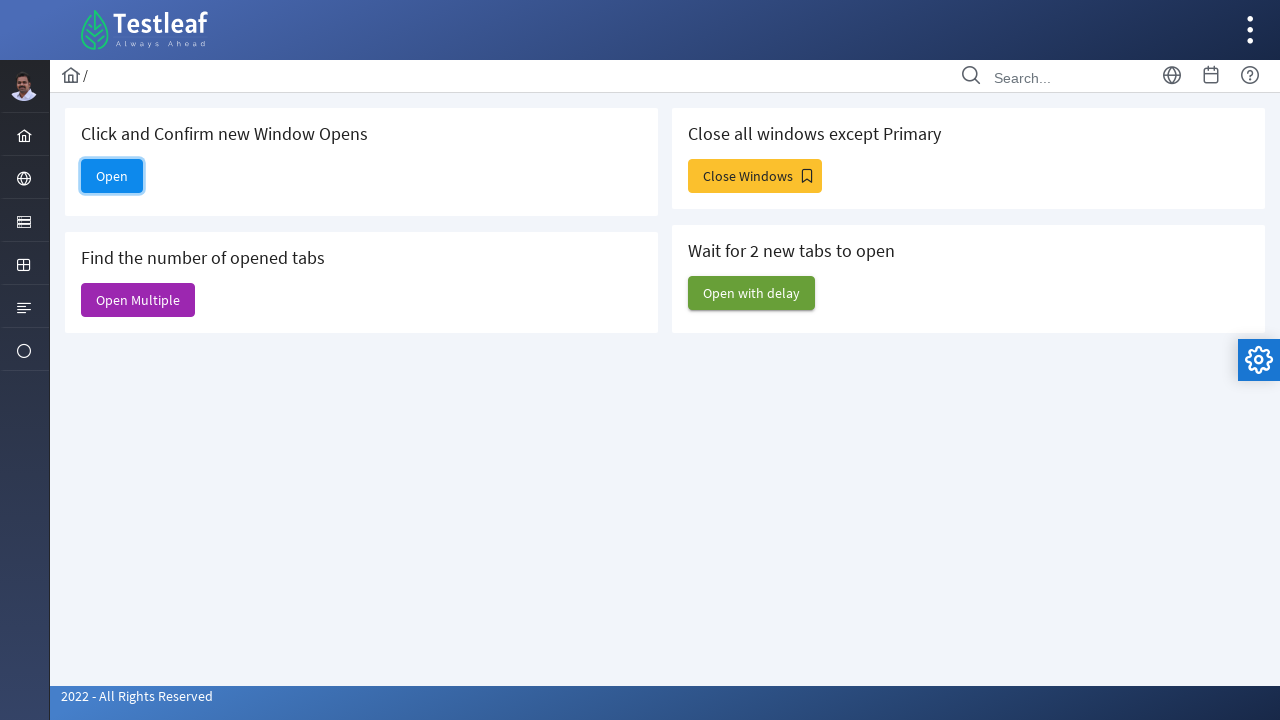

Clicked 'Open' button again and waited for new page at (112, 176) on xpath=//span[text()='Open']
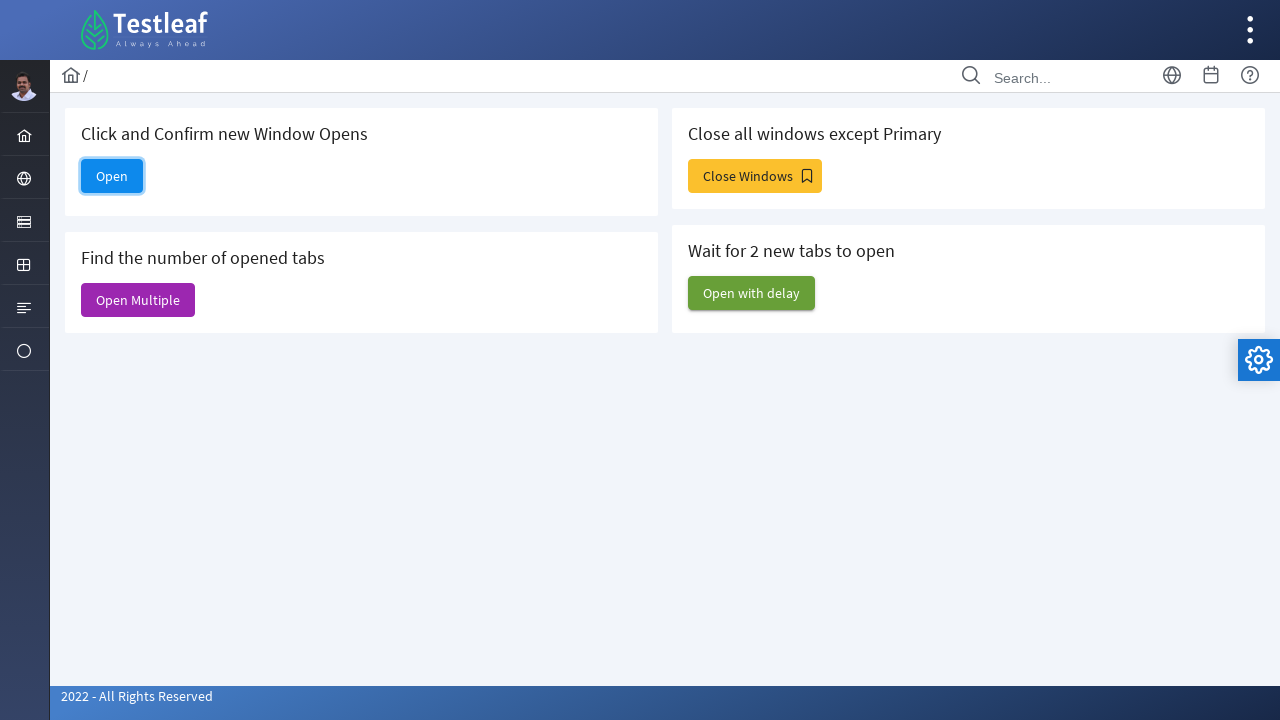

Retrieved new page reference
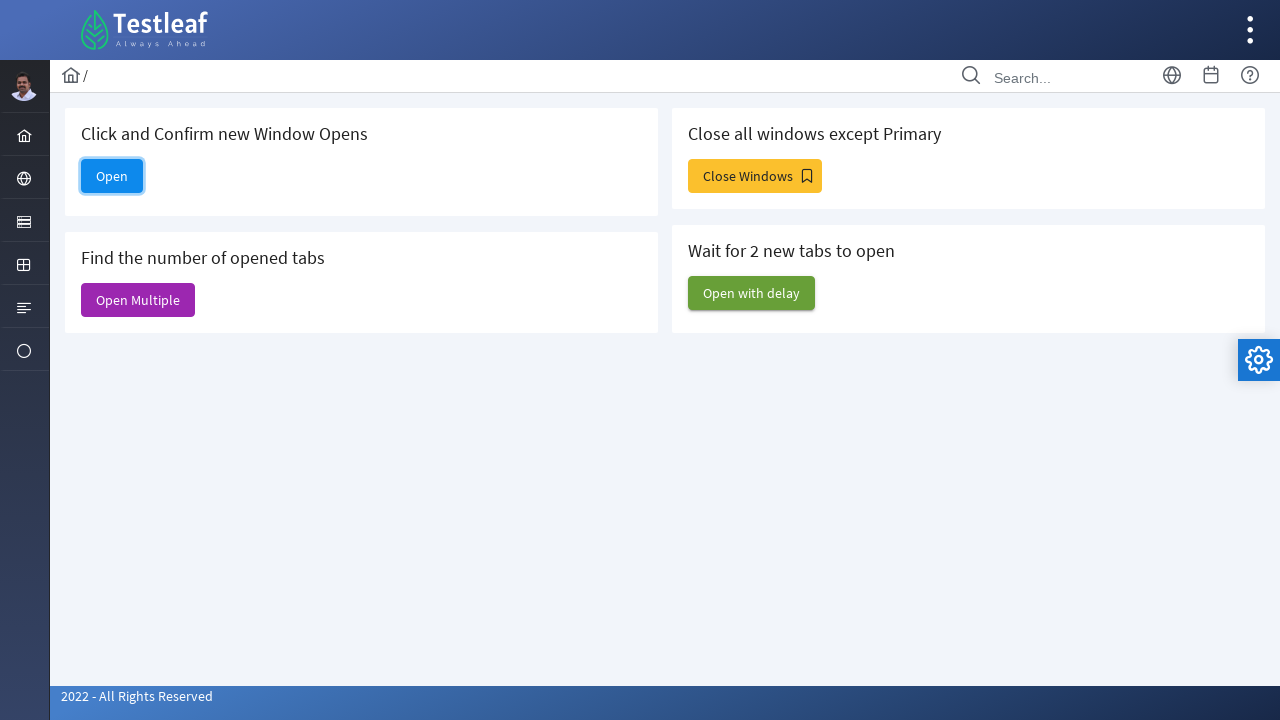

New page loaded completely
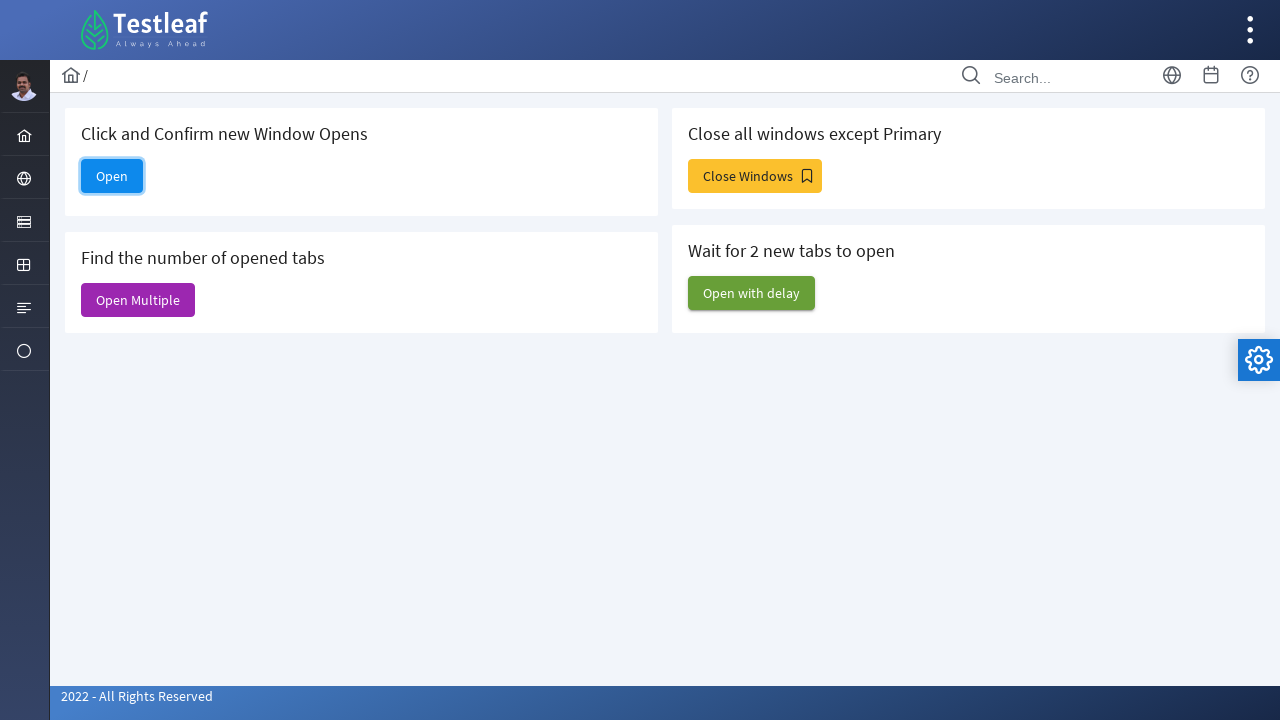

Verified 'Hari Radhakrishnan' element exists on new page
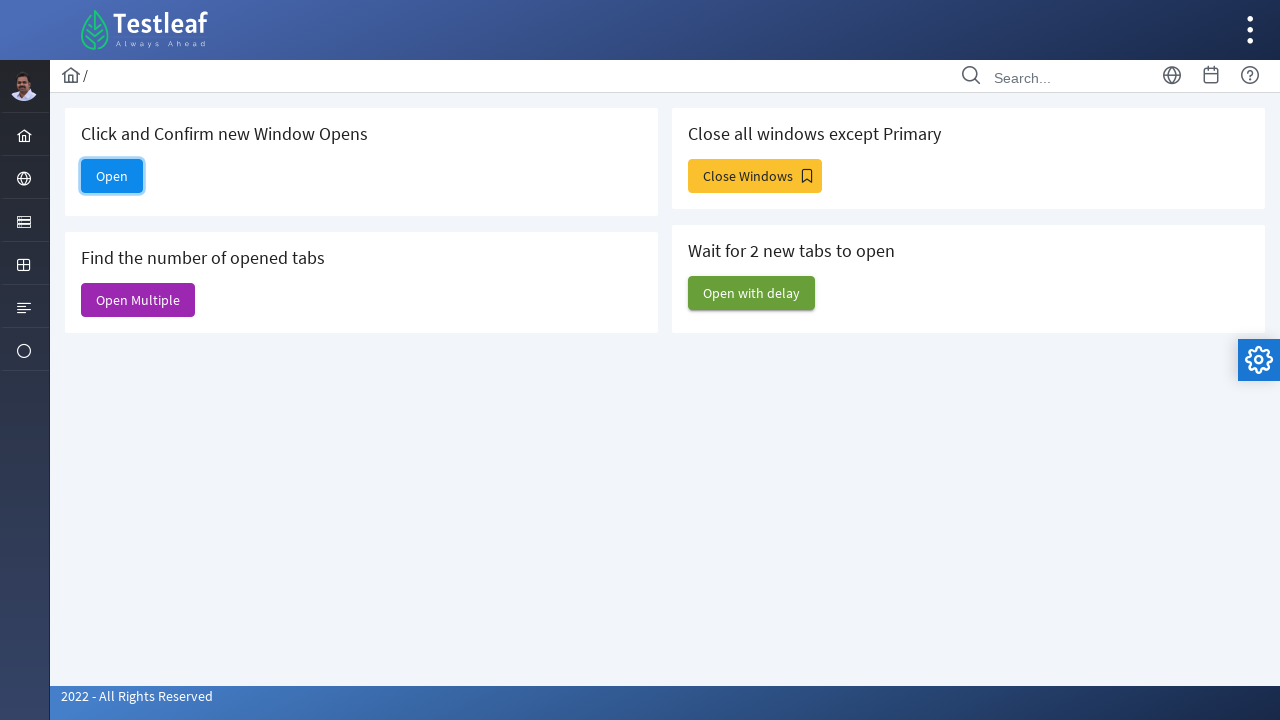

Closed new page
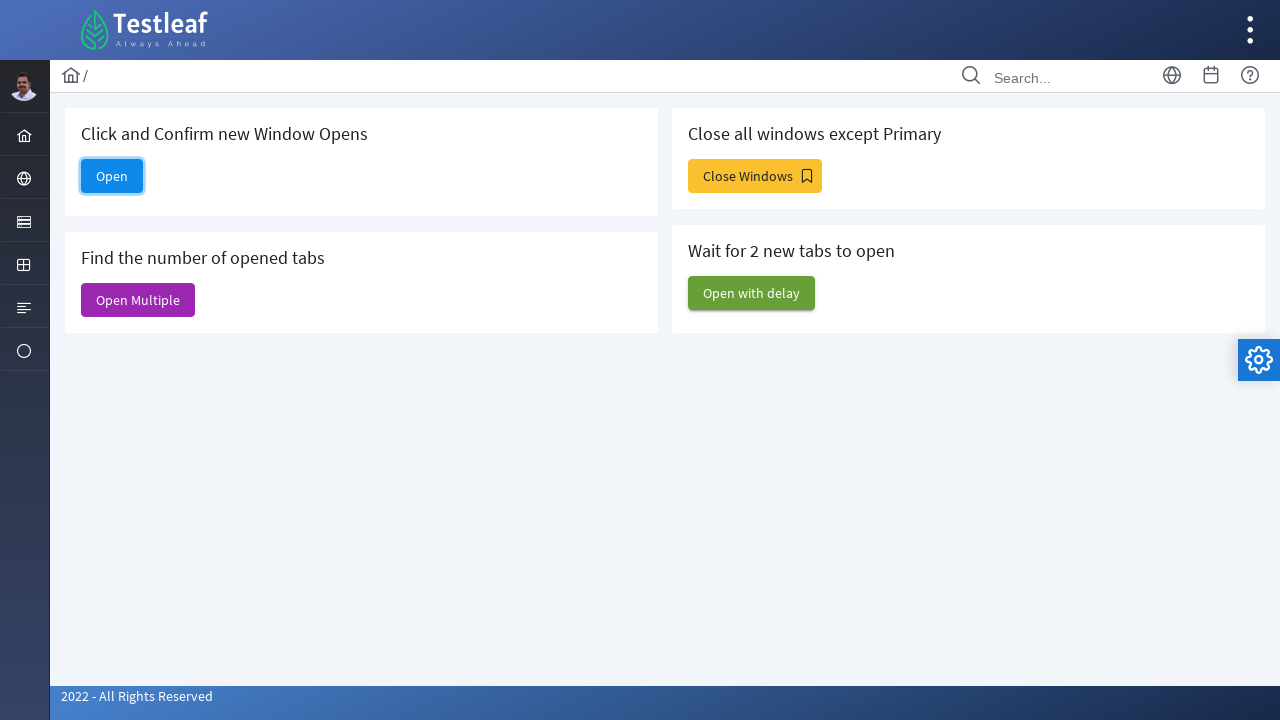

Clicked 'Open Multiple' button at (138, 300) on xpath=//span[text()='Open Multiple']
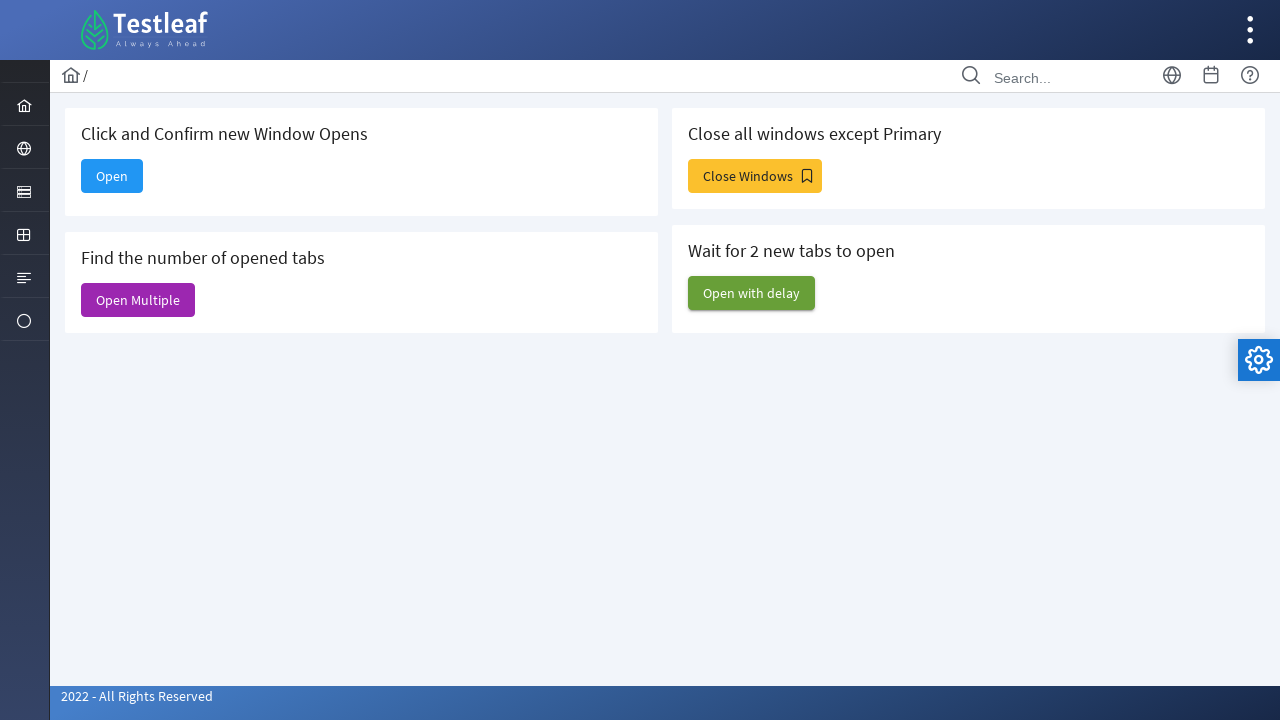

Retrieved all open pages from context
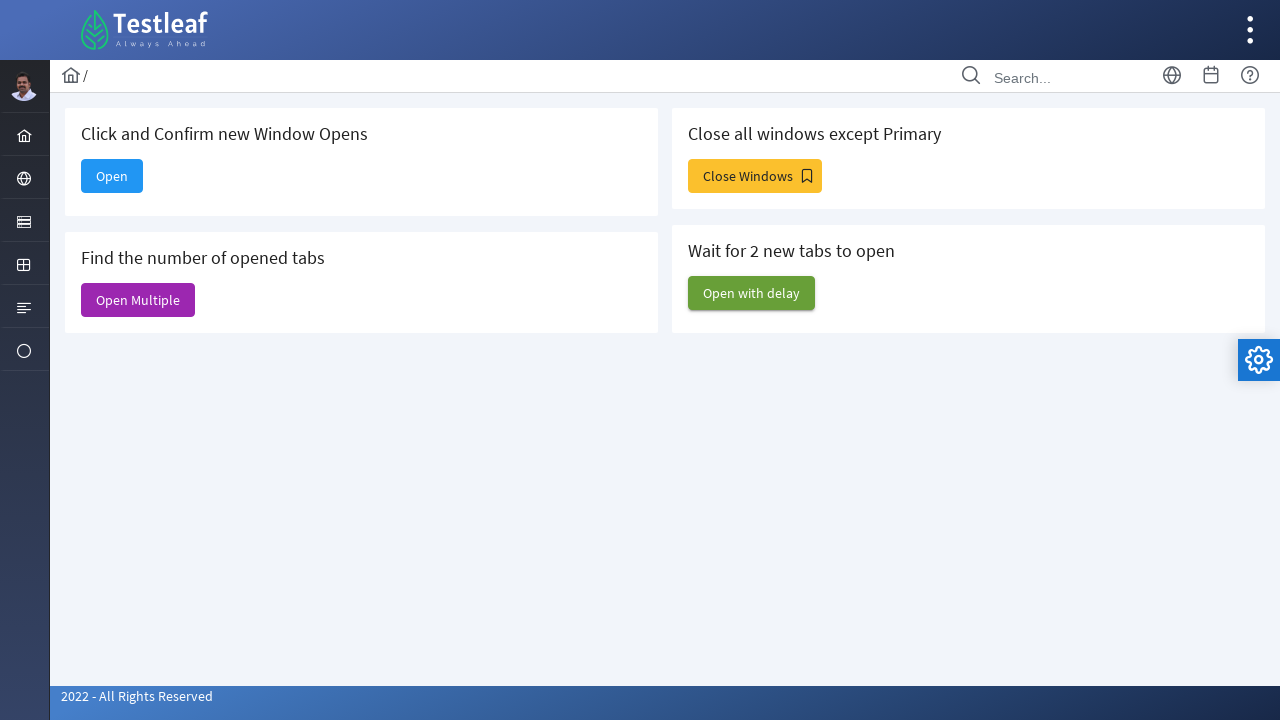

Closed one of multiple newly opened windows
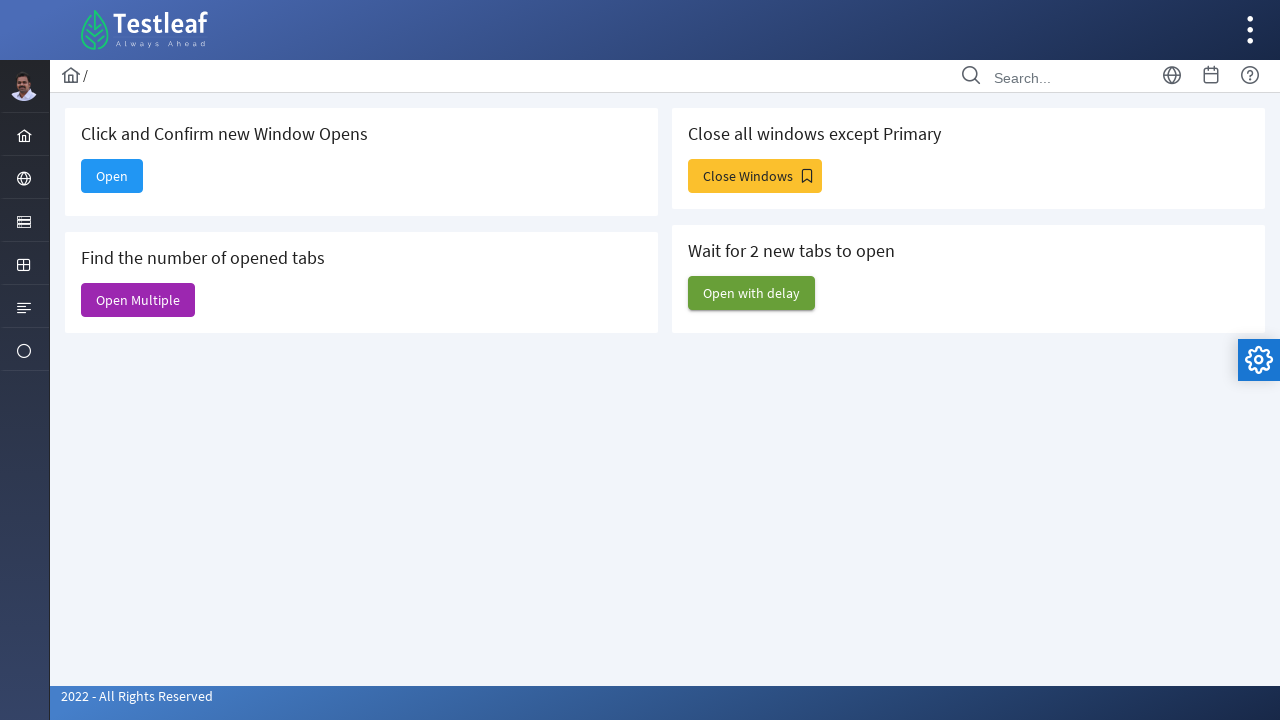

Closed one of multiple newly opened windows
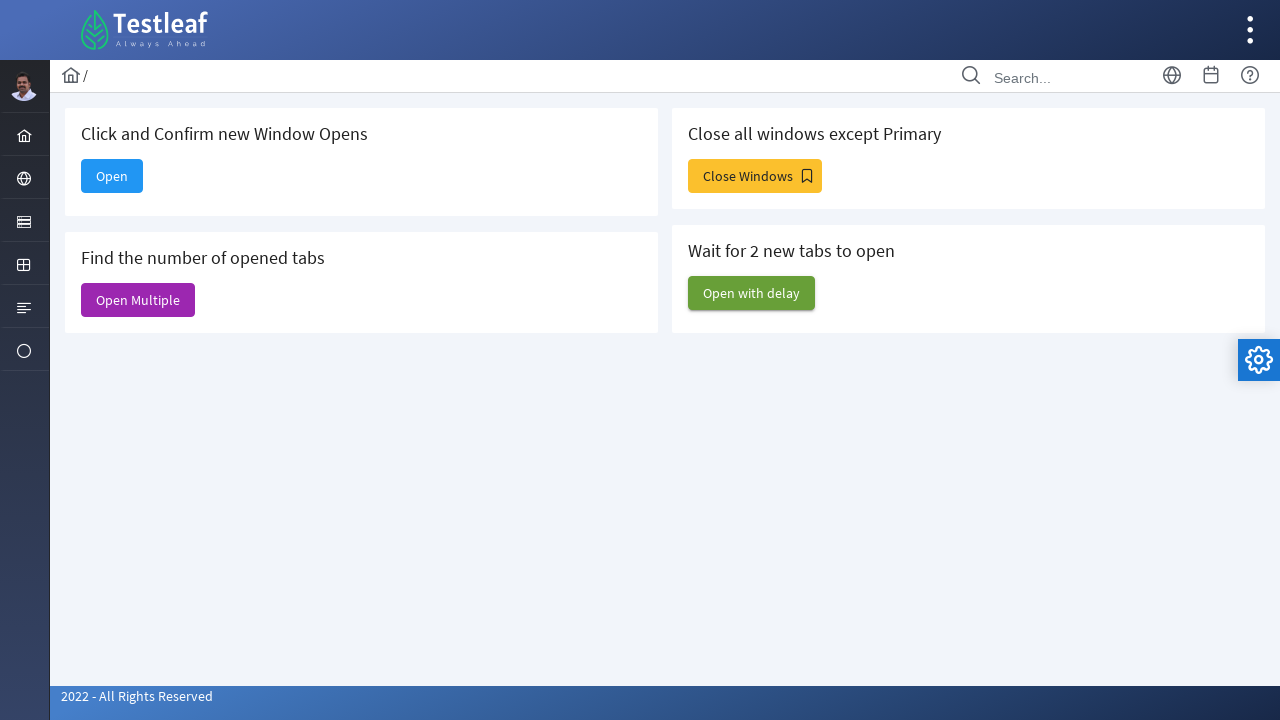

Closed one of multiple newly opened windows
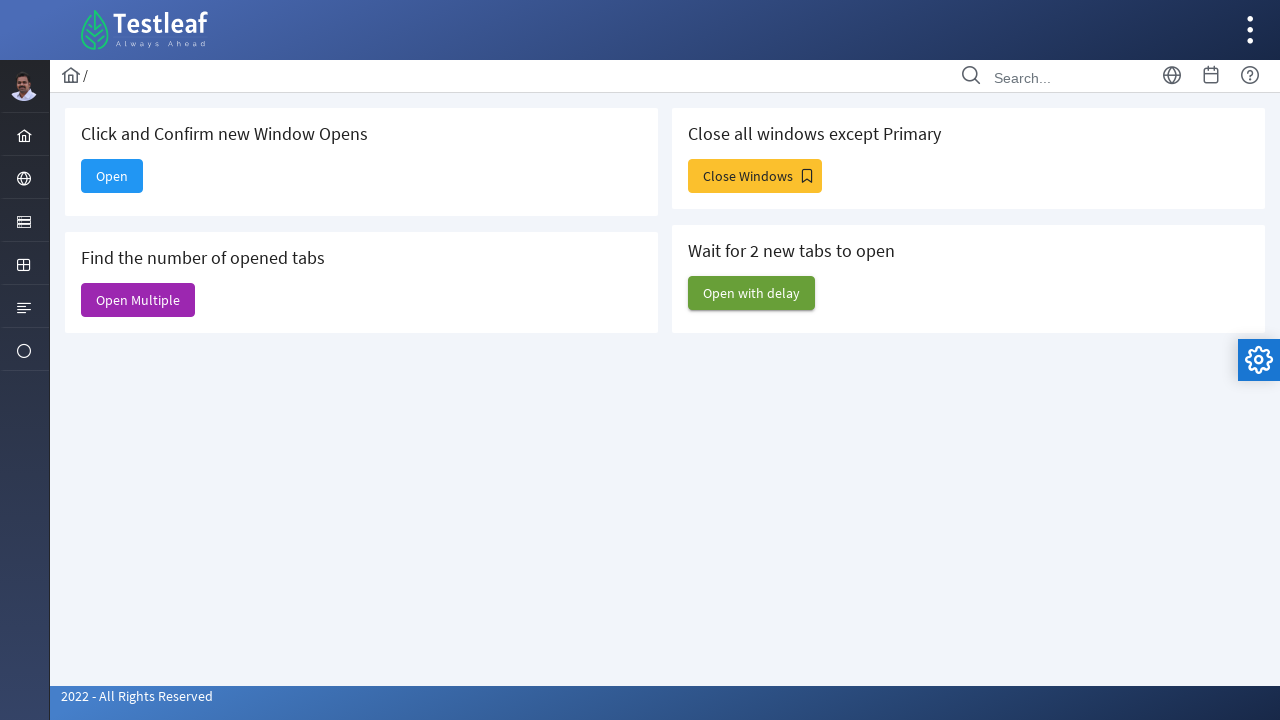

Closed one of multiple newly opened windows
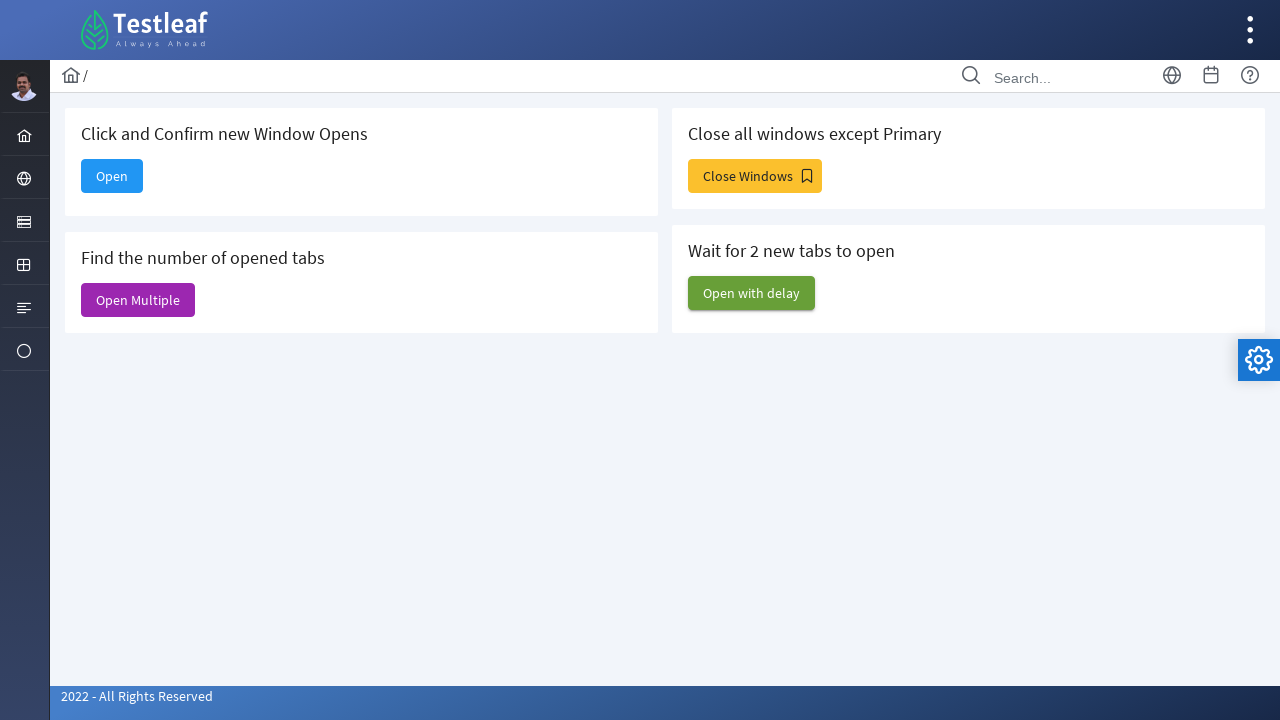

Closed one of multiple newly opened windows
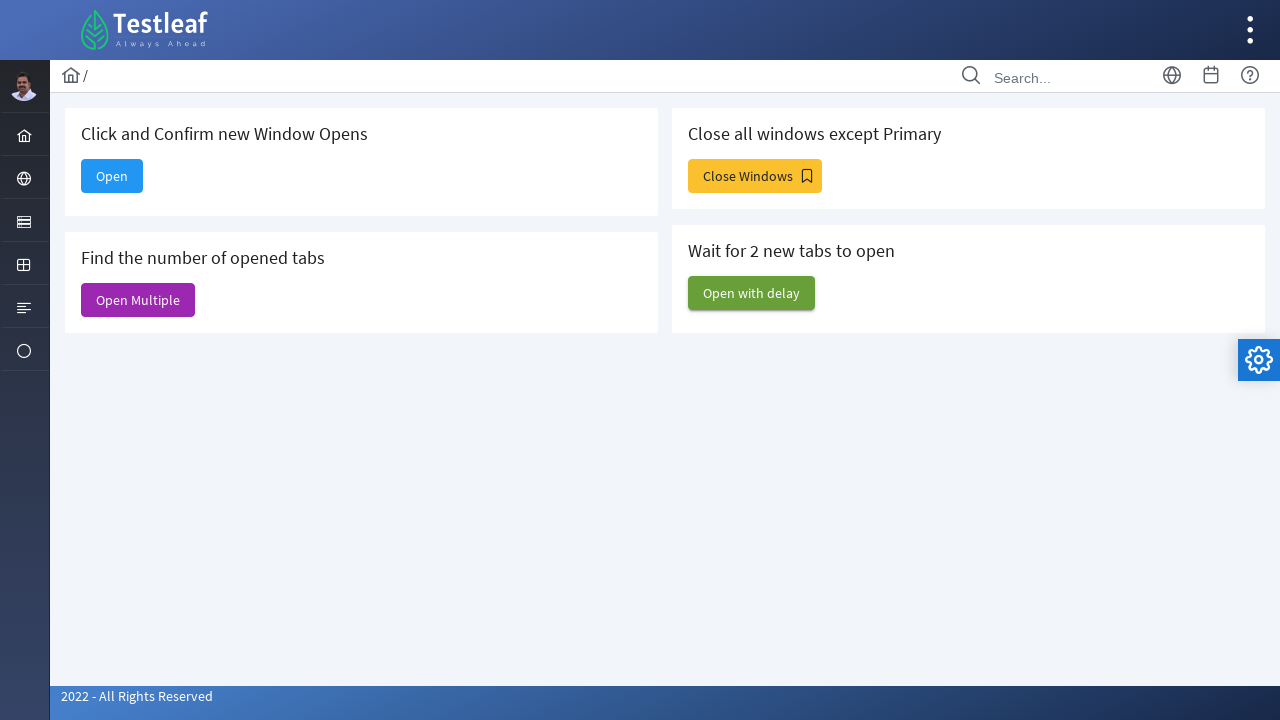

Closed one of multiple newly opened windows
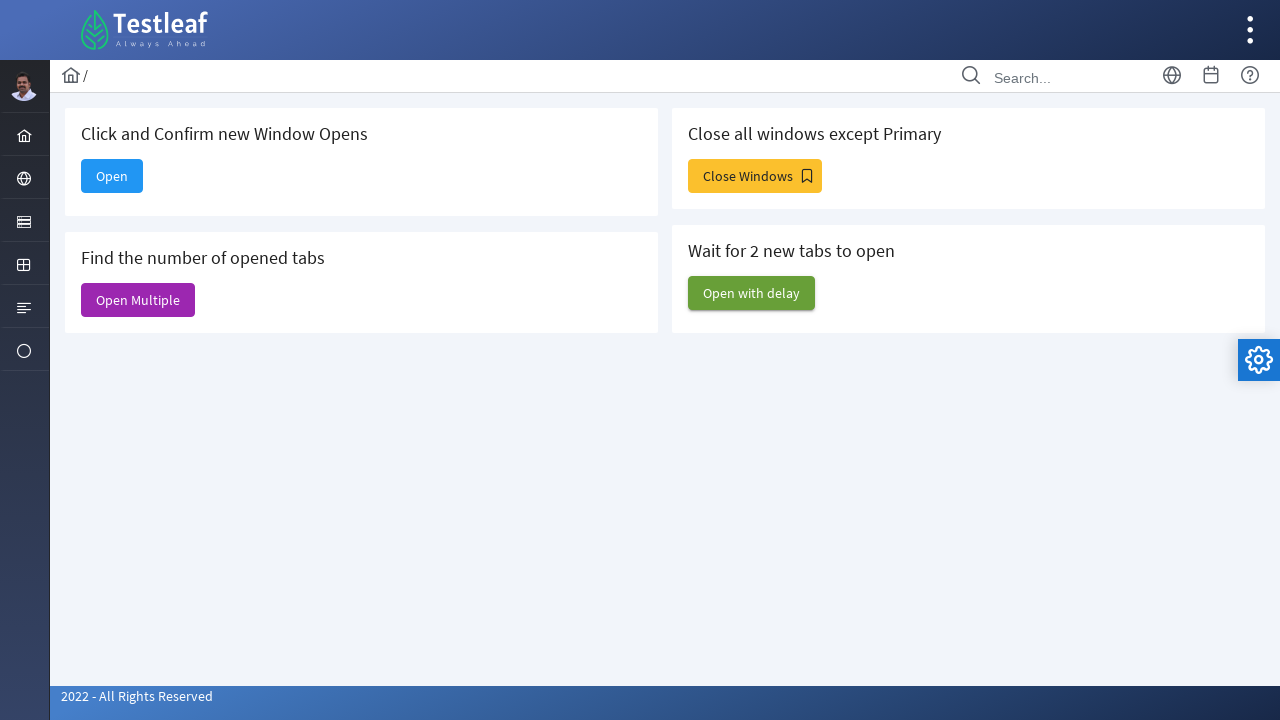

Clicked 'Close Windows' button at (755, 176) on xpath=//span[text()='Close Windows']
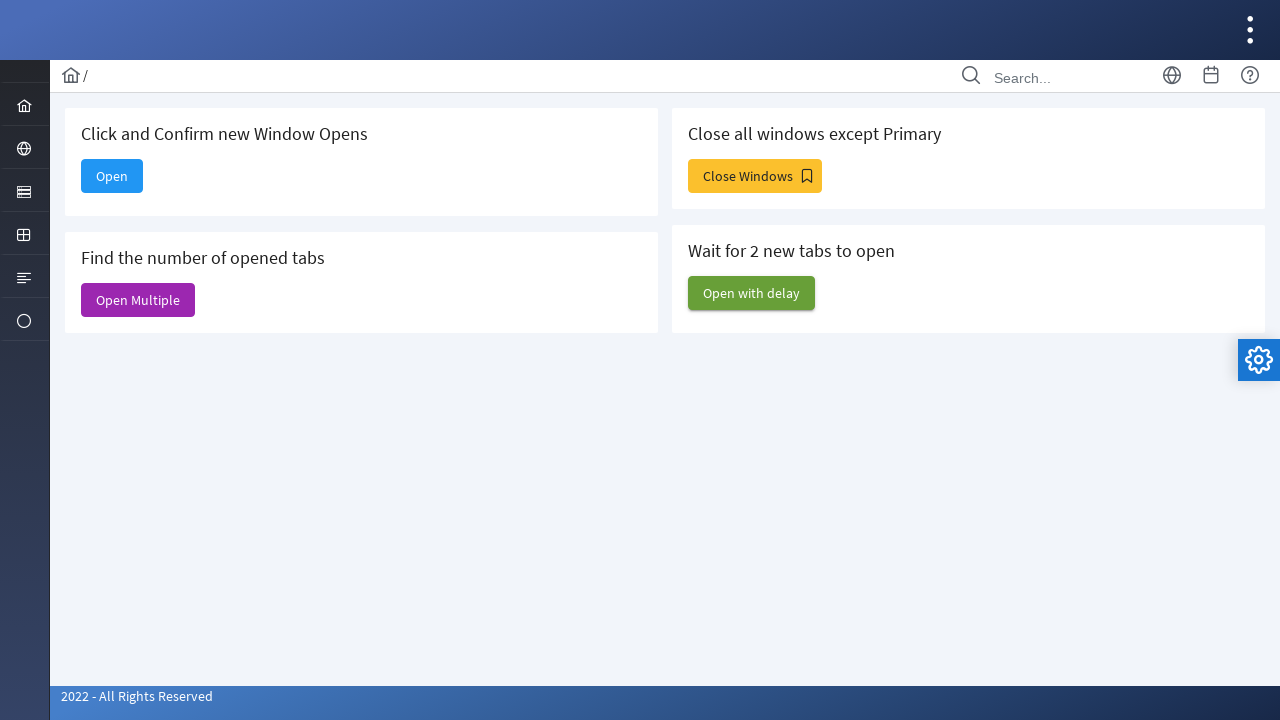

Retrieved all open pages from context
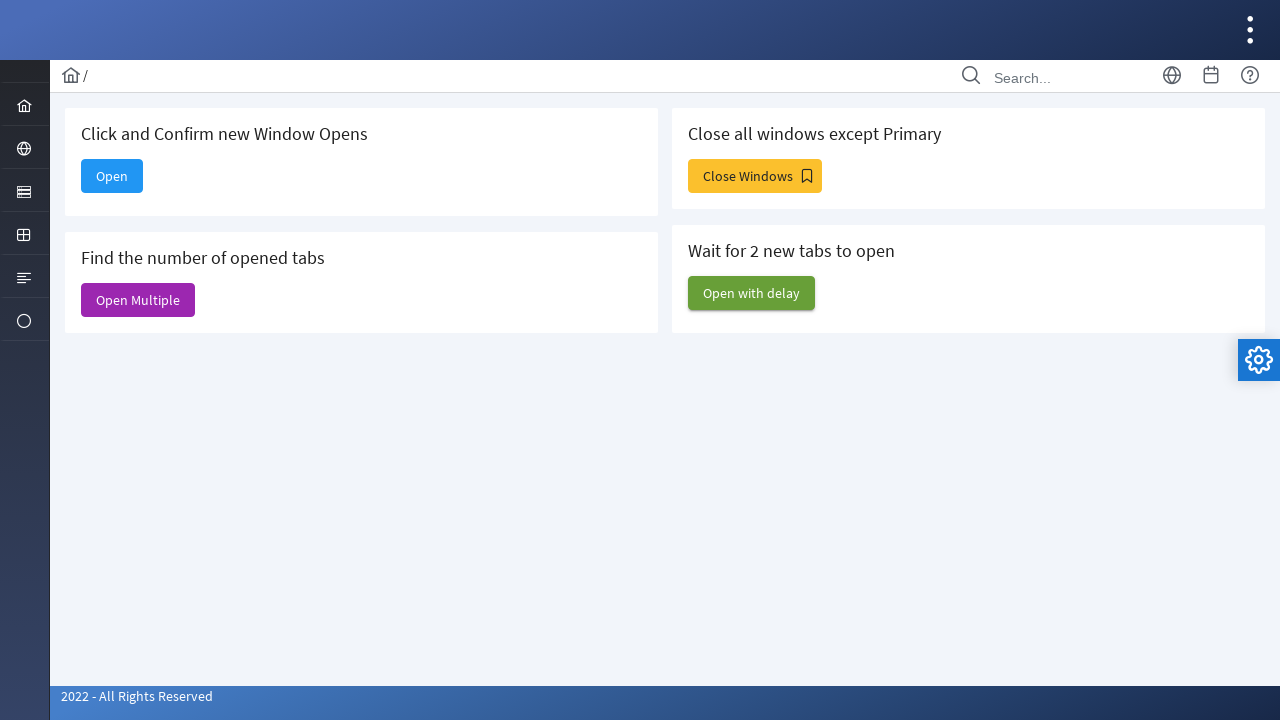

Closed window opened by 'Close Windows' button
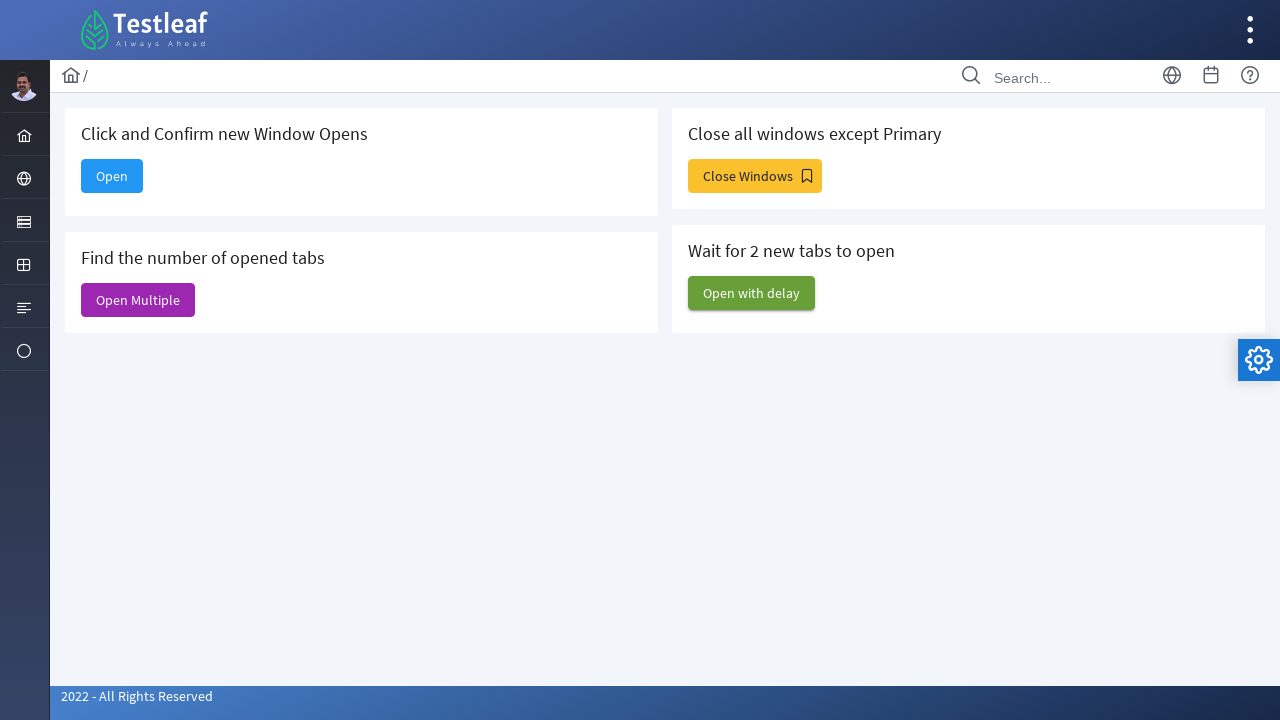

Closed window opened by 'Close Windows' button
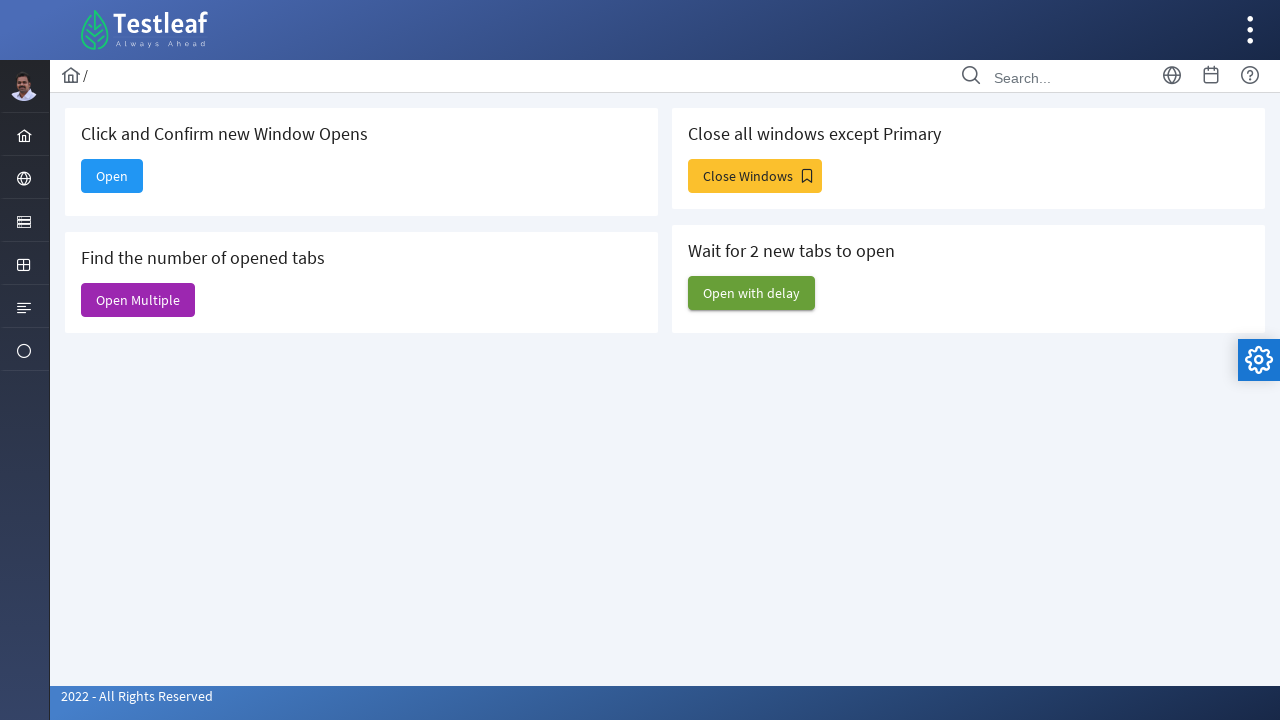

Closed window opened by 'Close Windows' button
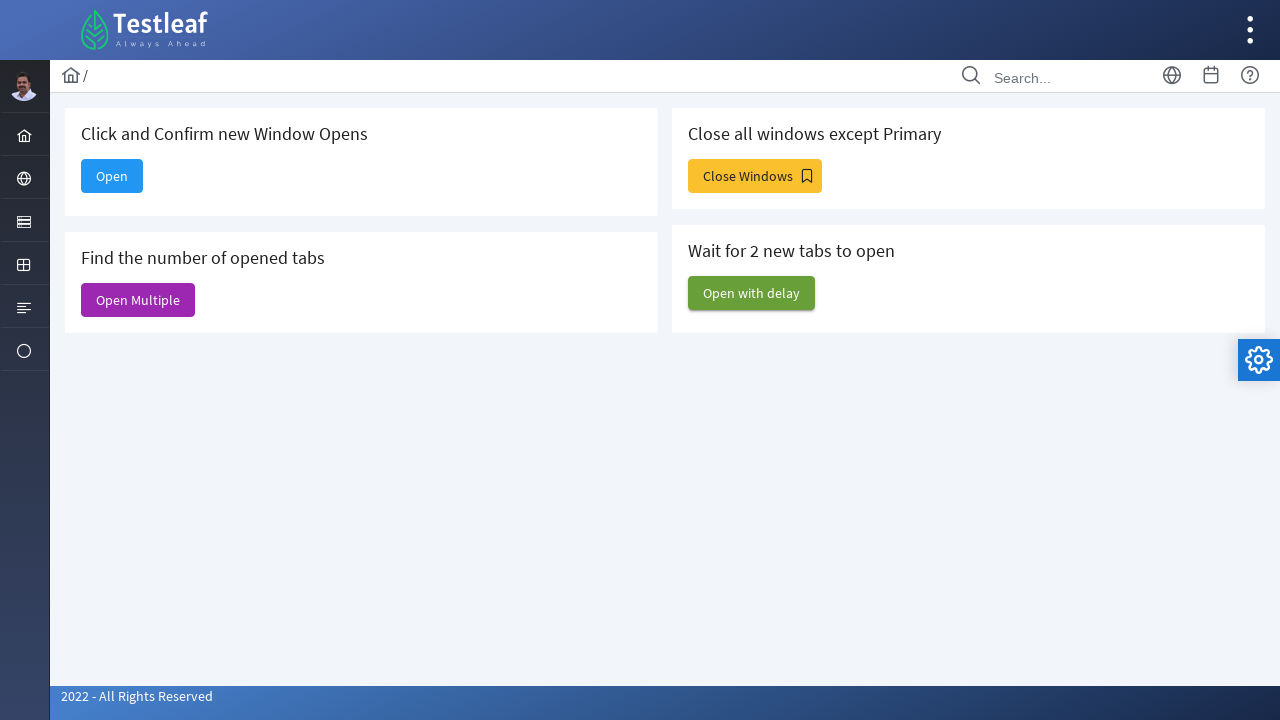

Clicked 'Open with delay' button at (752, 293) on xpath=//span[text()='Open with delay']
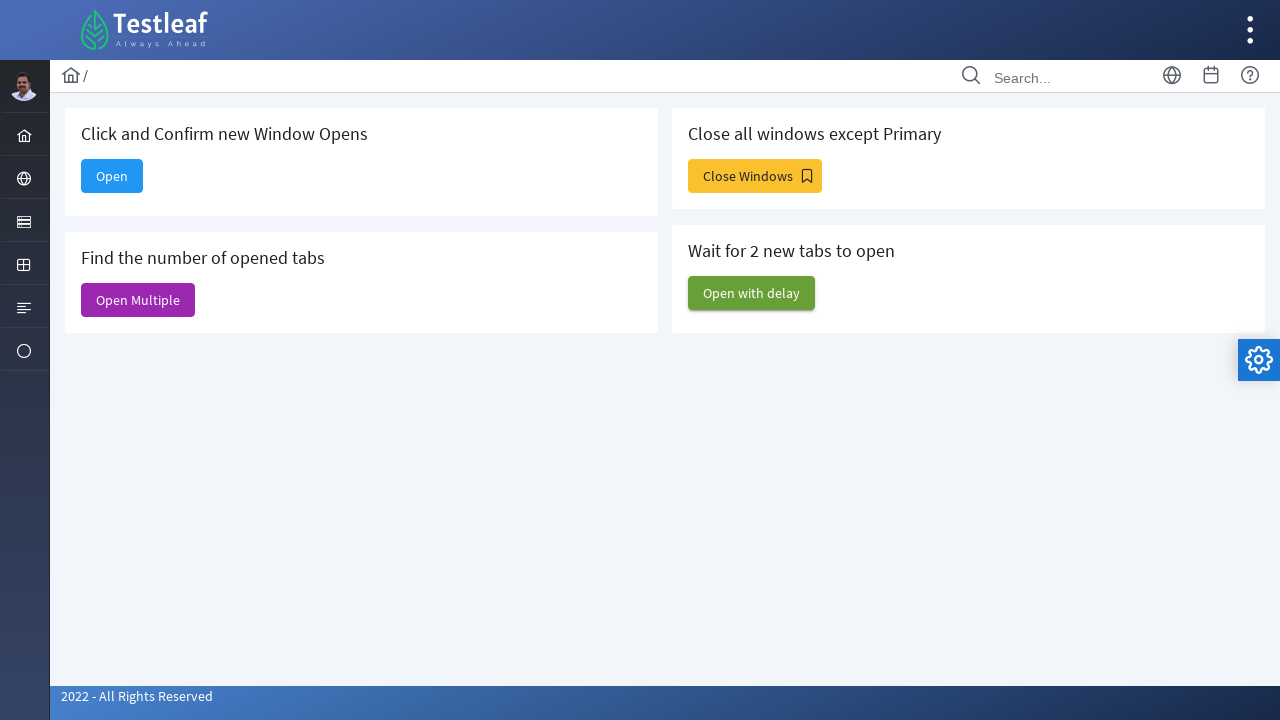

Waited 3 seconds for delayed windows to open
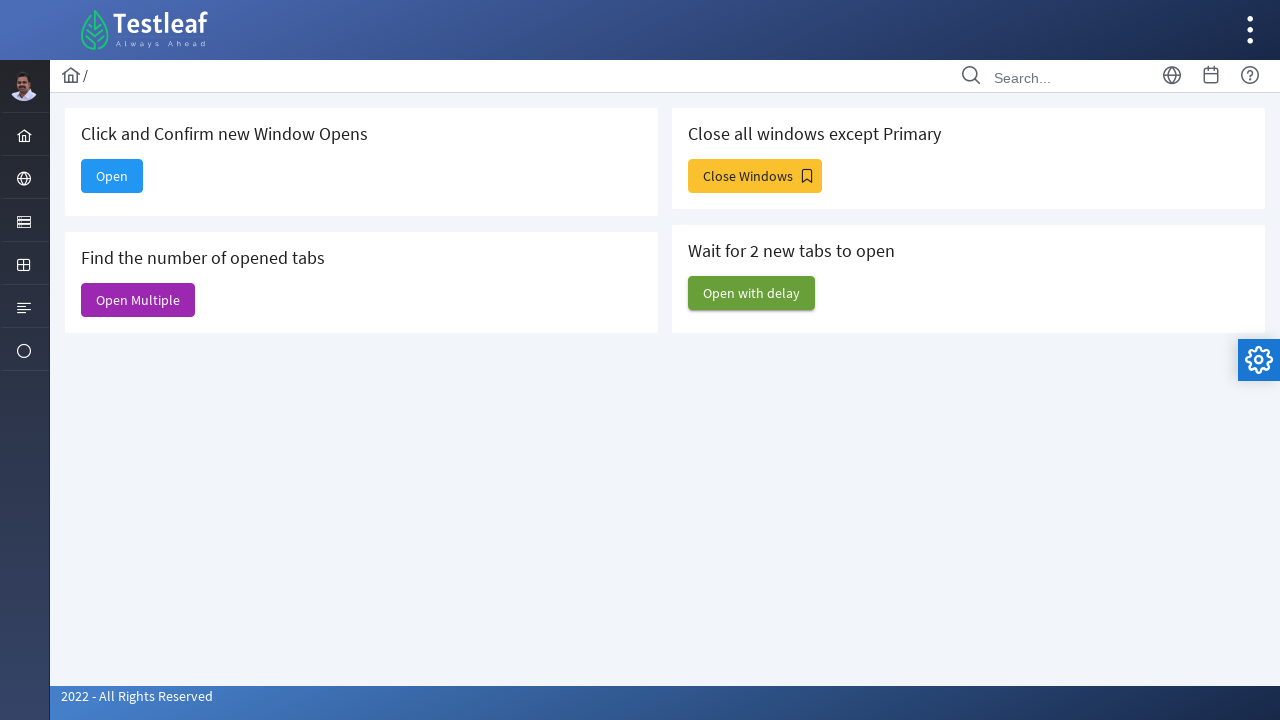

Retrieved all open pages from context
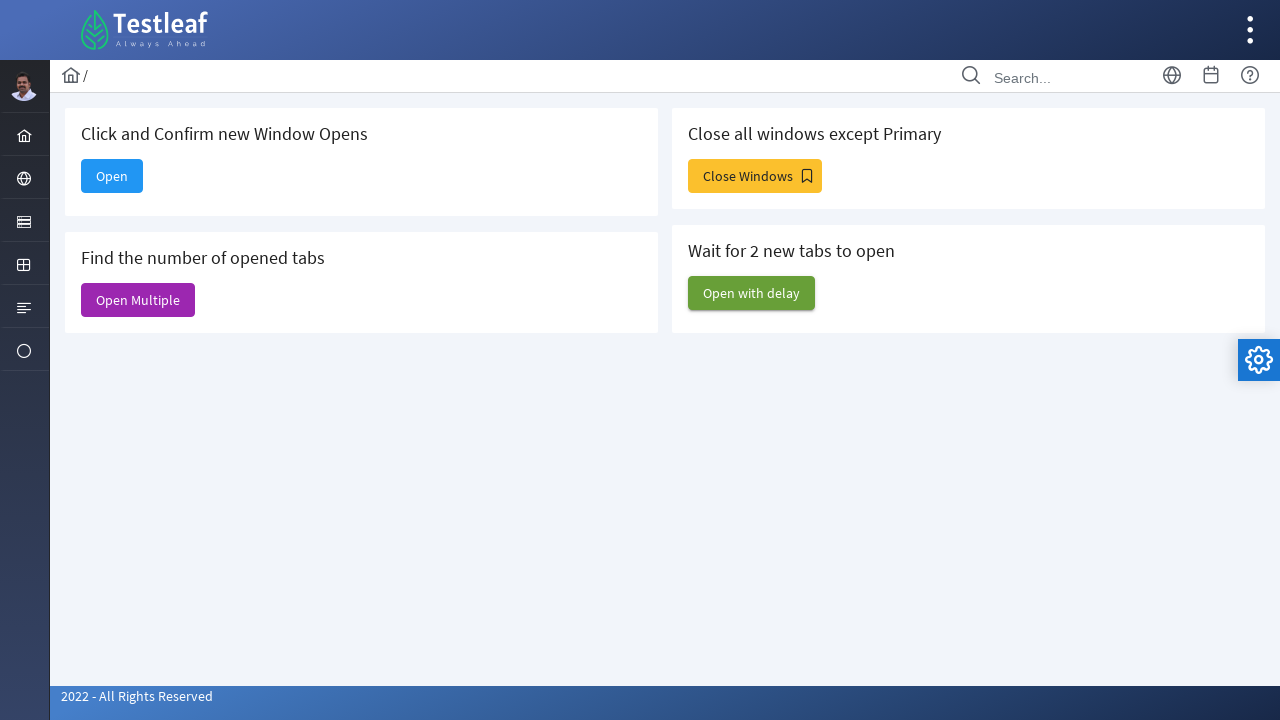

Closed delayed window
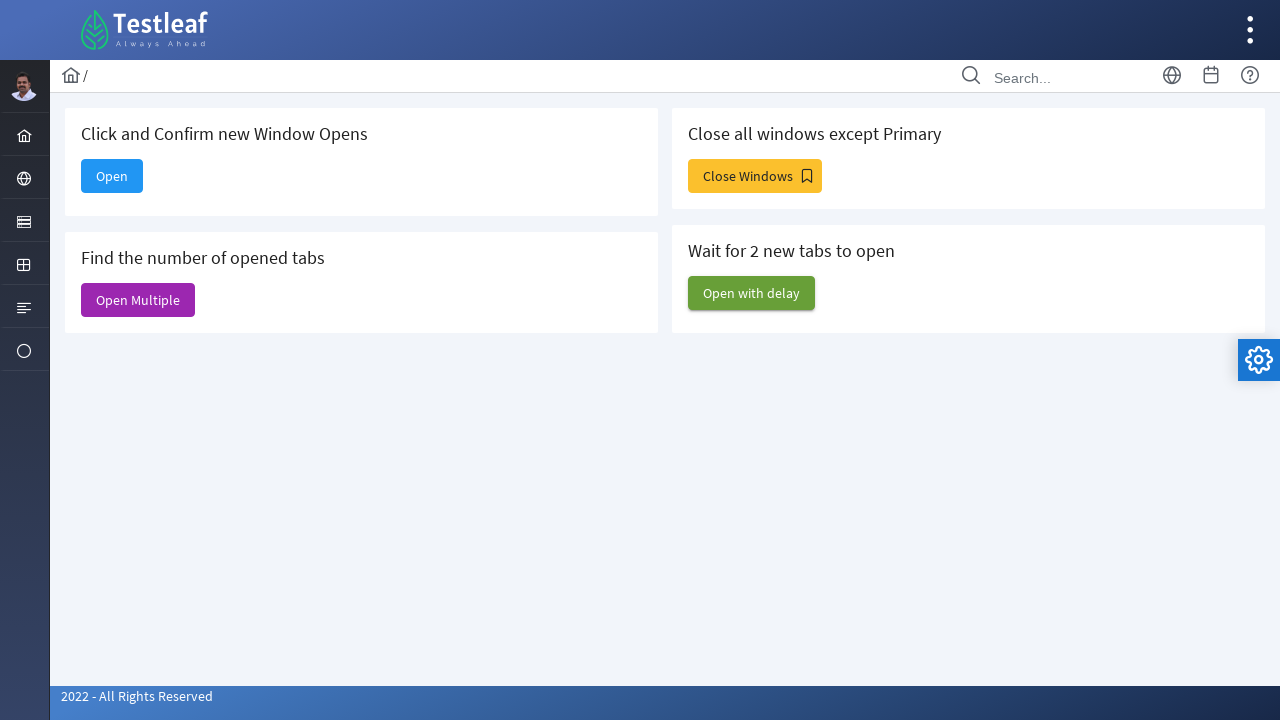

Closed delayed window
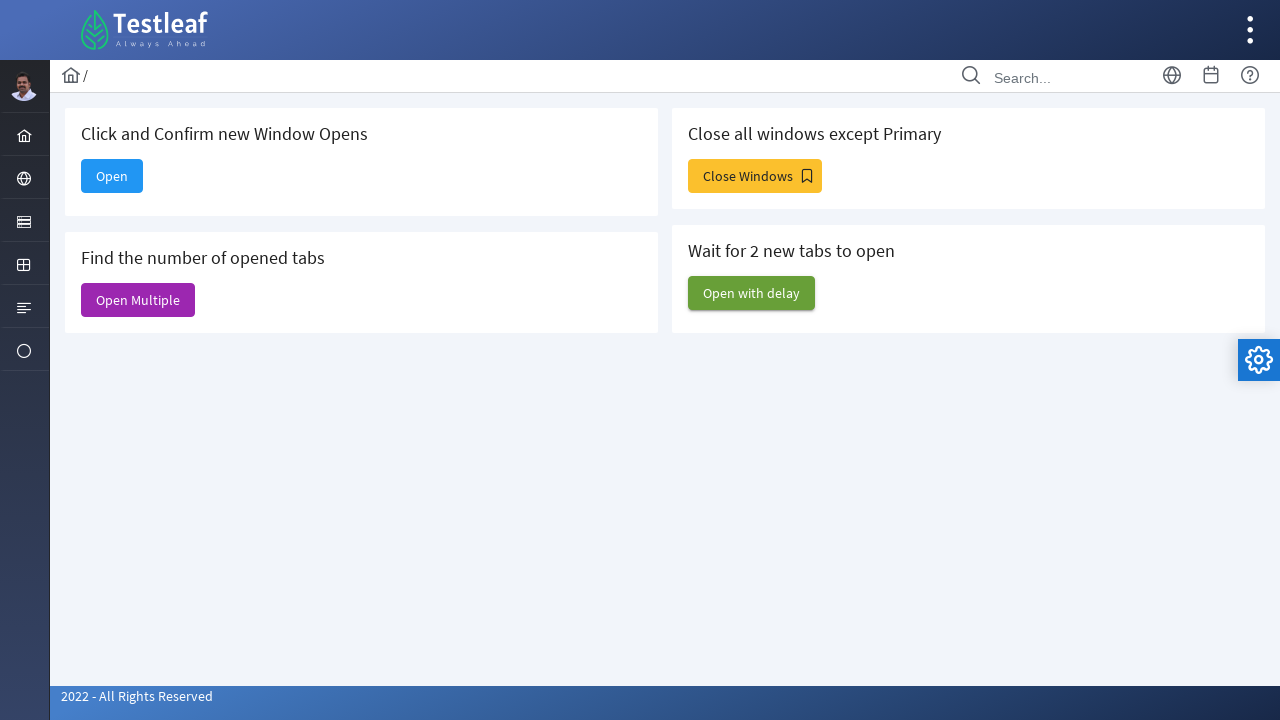

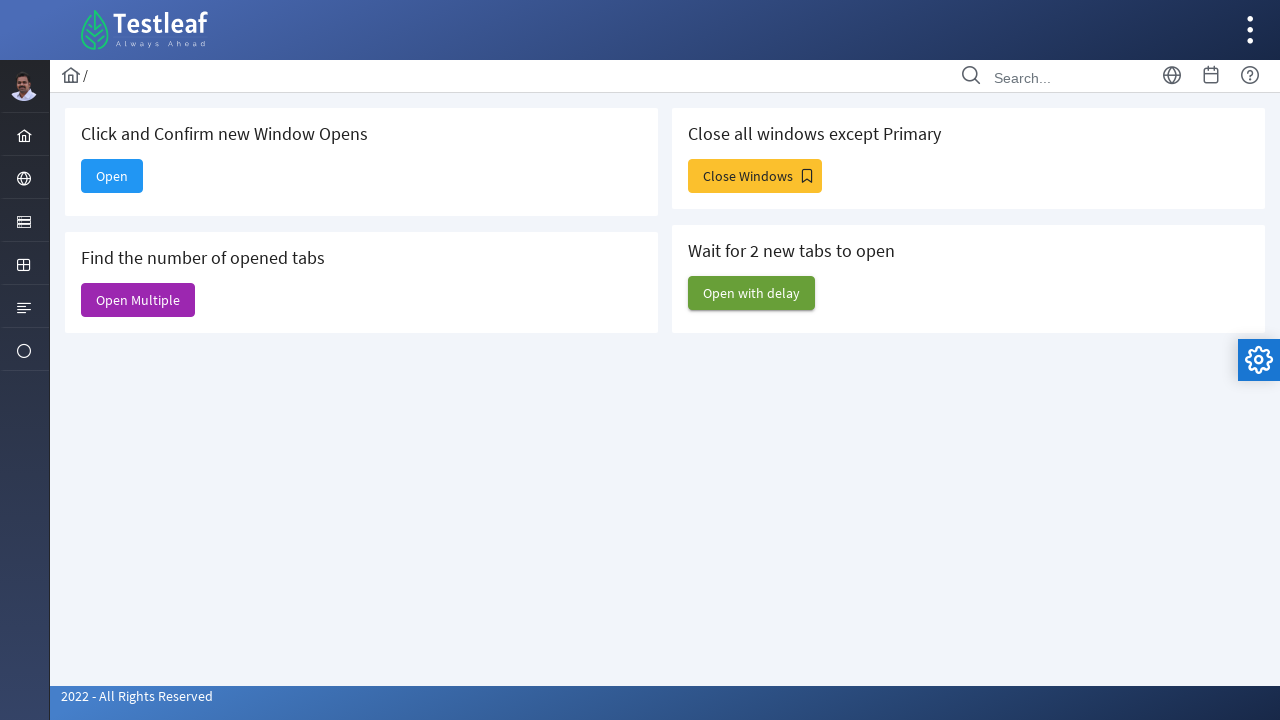